Tests working with multiple browser windows by clicking a link that opens a new window, then switching between the original and new window using window handle indices, verifying the correct window is focused by checking the page title.

Starting URL: http://the-internet.herokuapp.com/windows

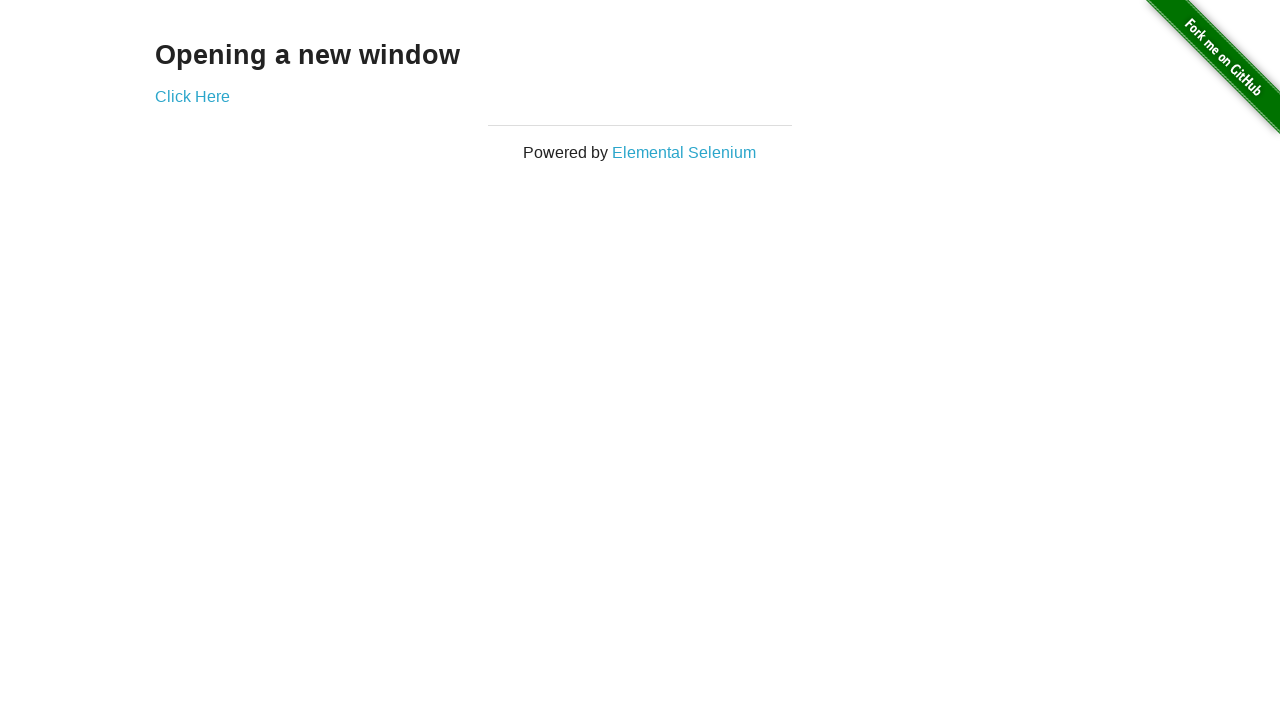

Clicked link to open new window at (192, 96) on .example a
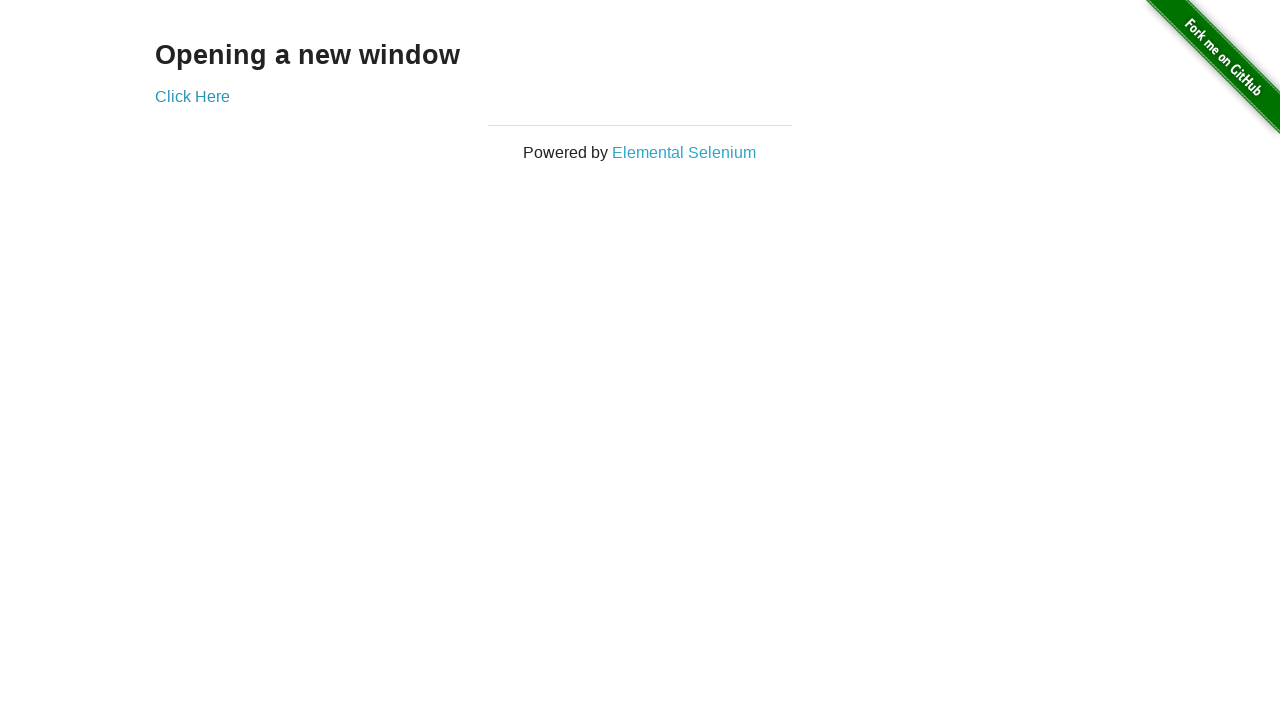

Waited 500ms for new window to open
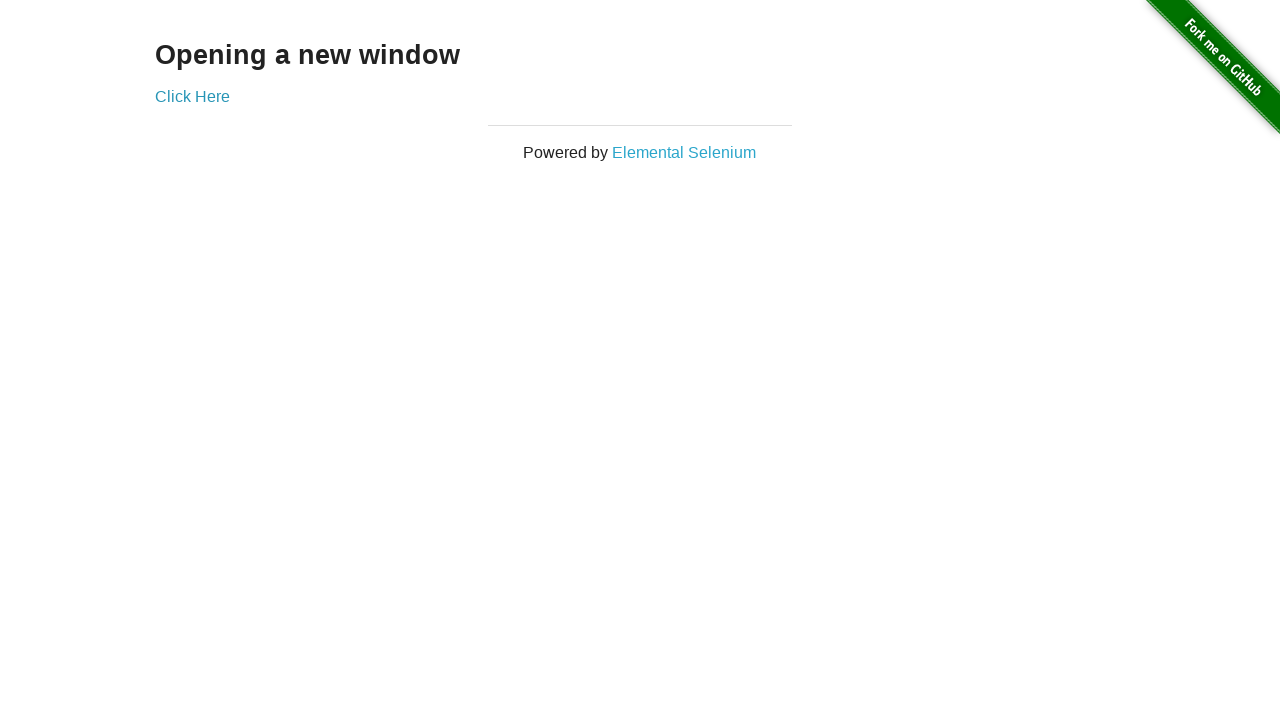

Retrieved all pages from context
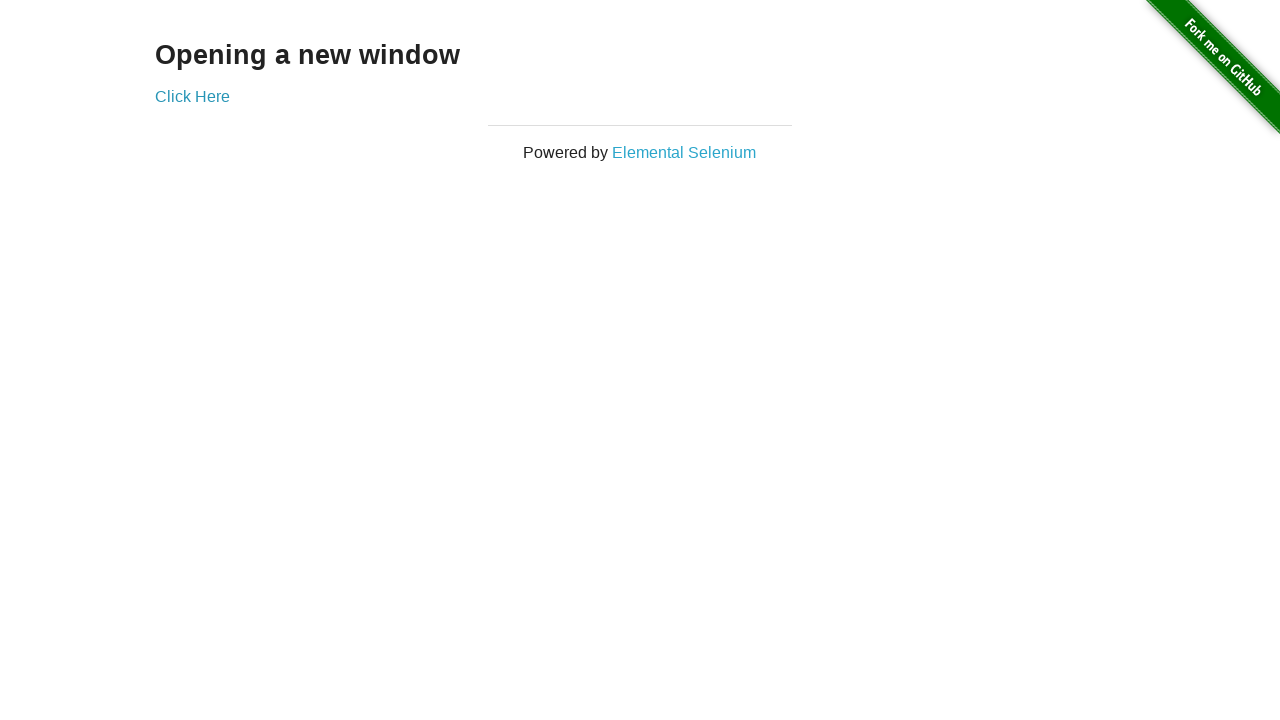

Selected first window/page
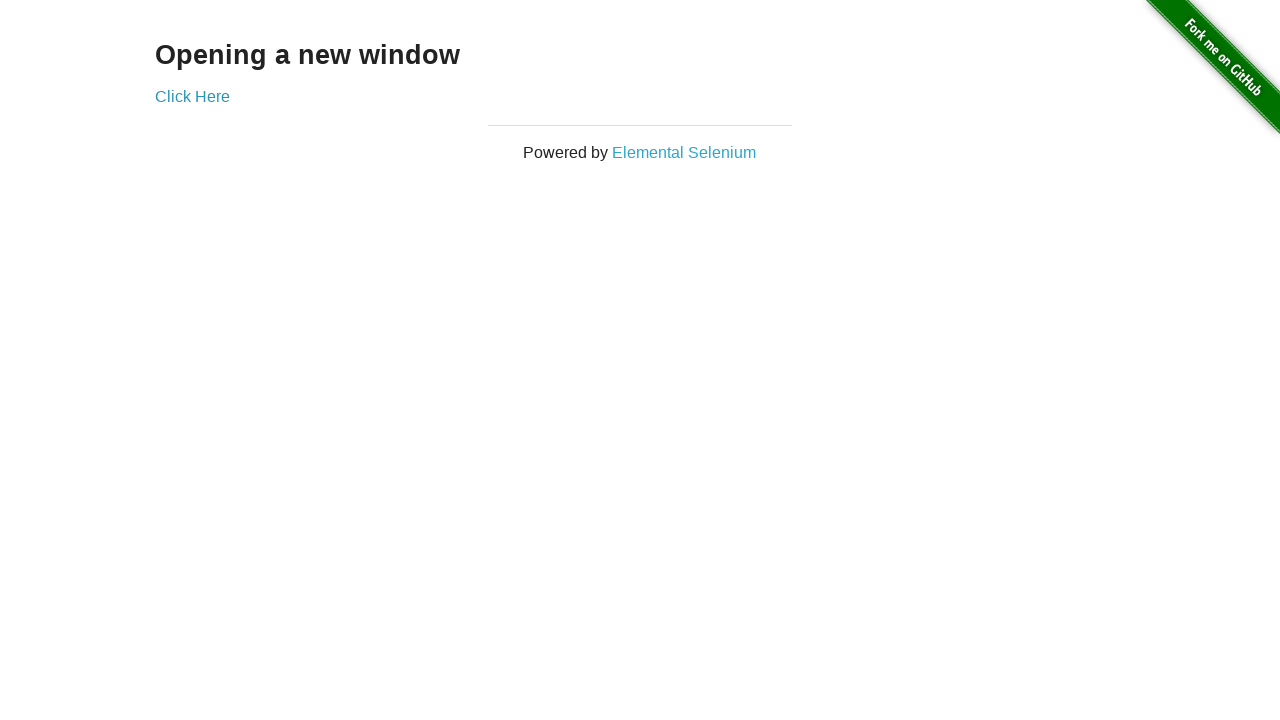

Brought first window to front
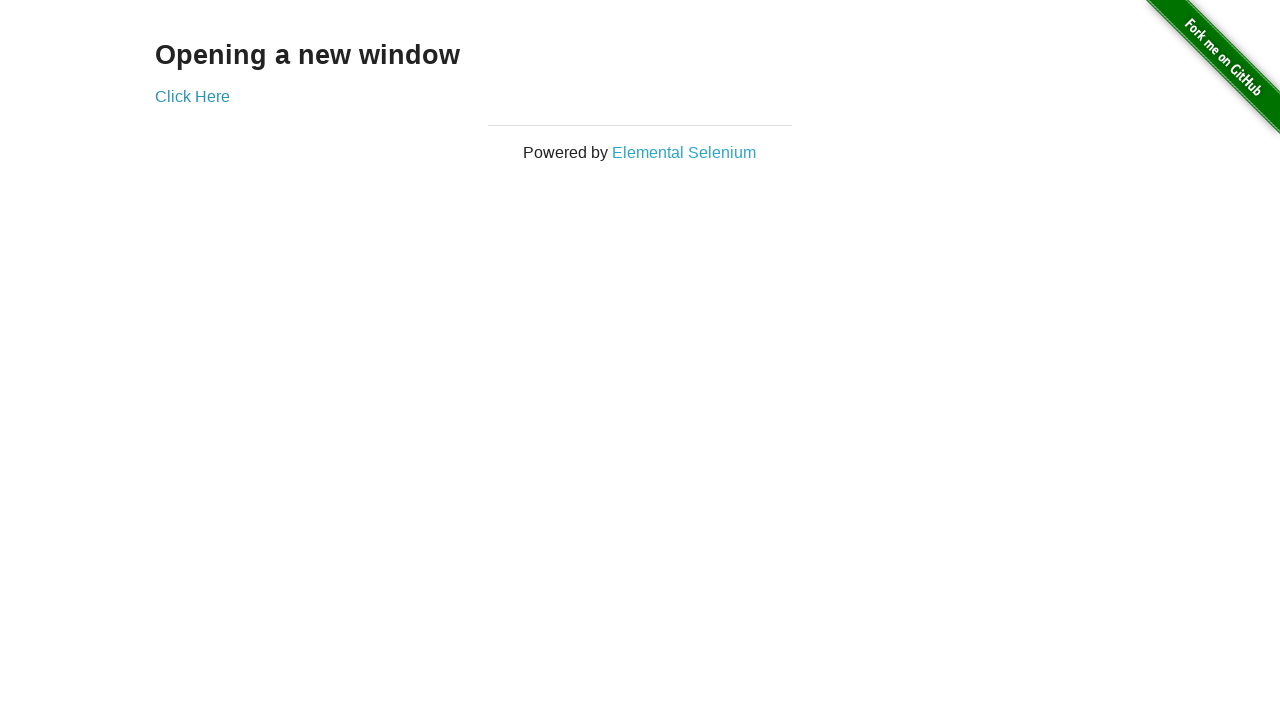

Verified first window title is not 'New Window'
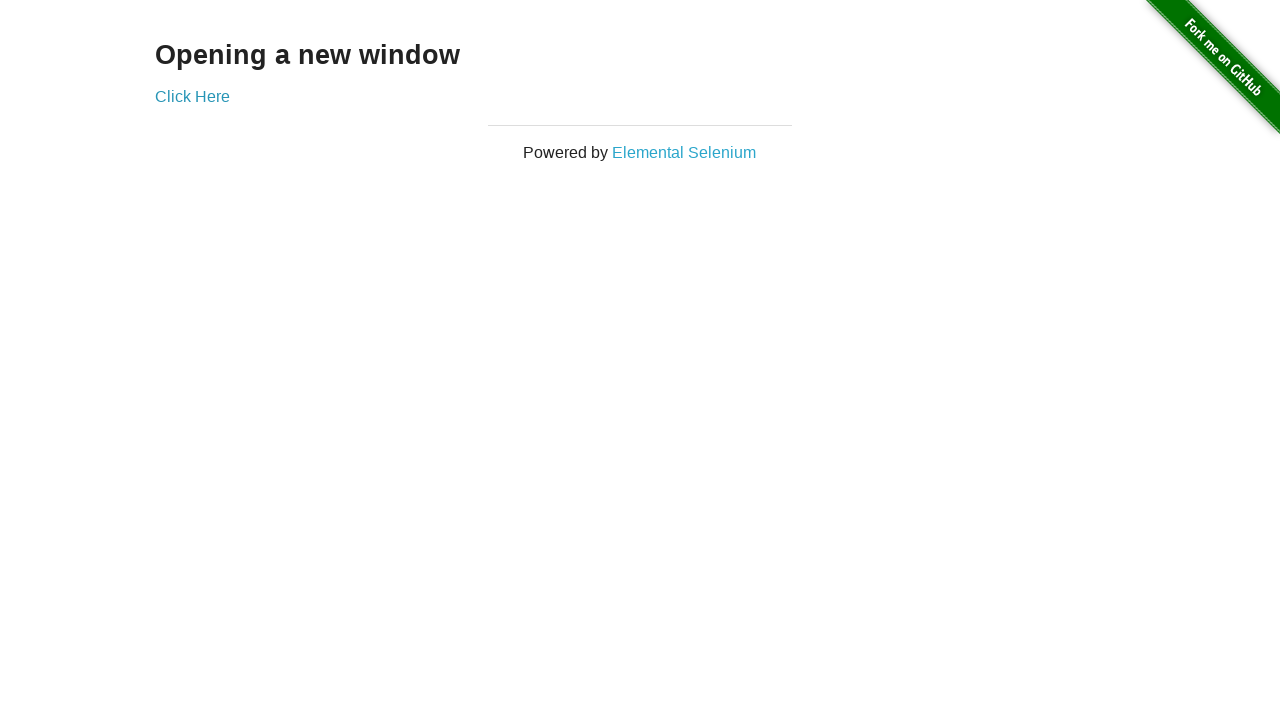

Selected new window/page (last in pages list)
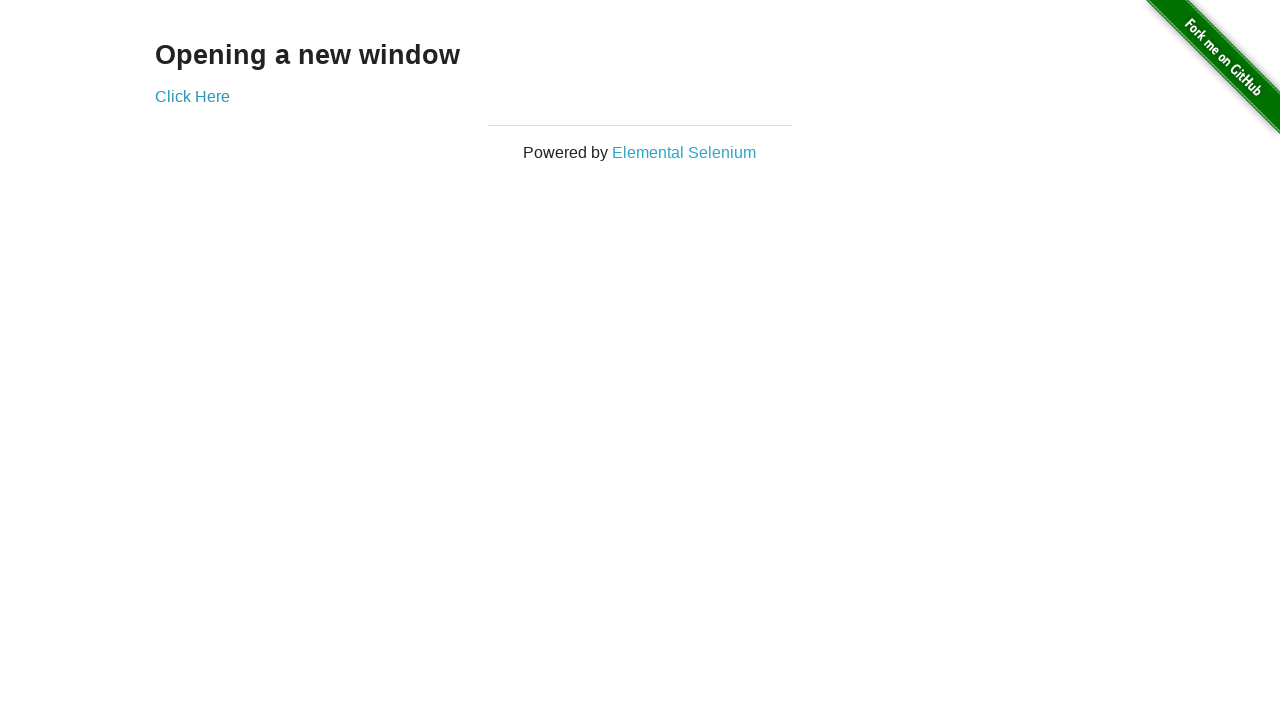

Brought new window to front
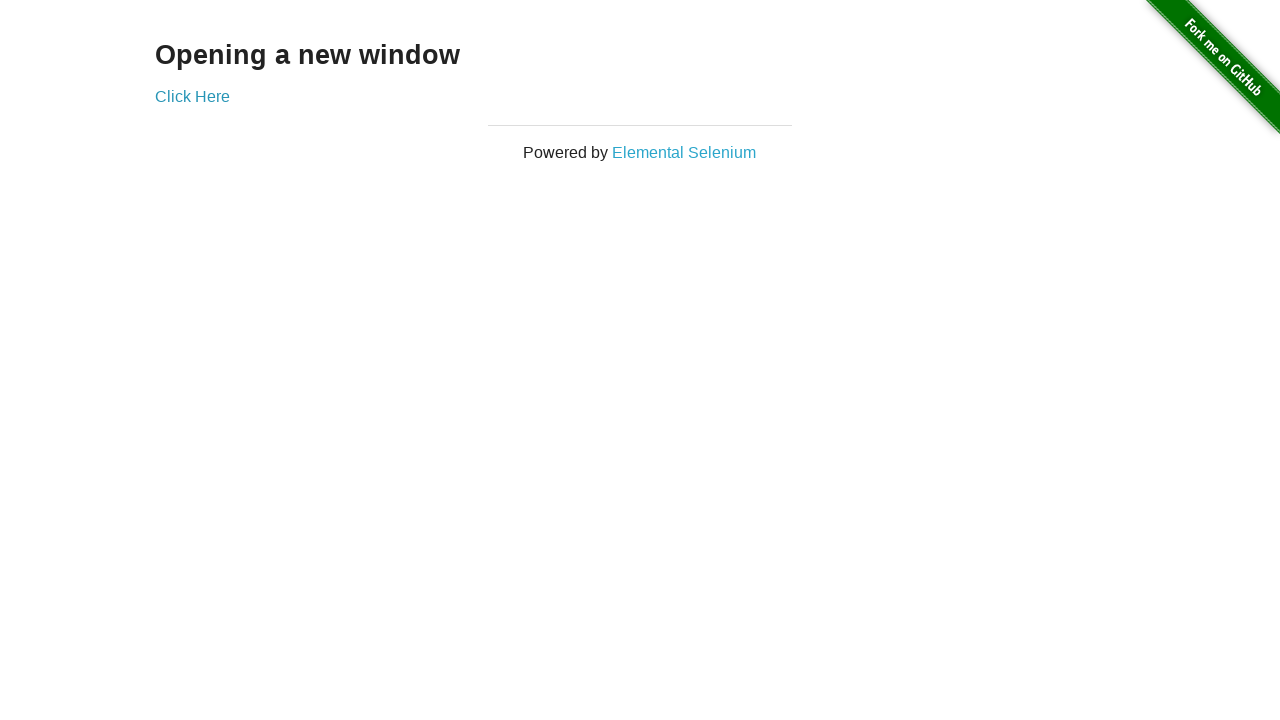

Waited for new window page to load
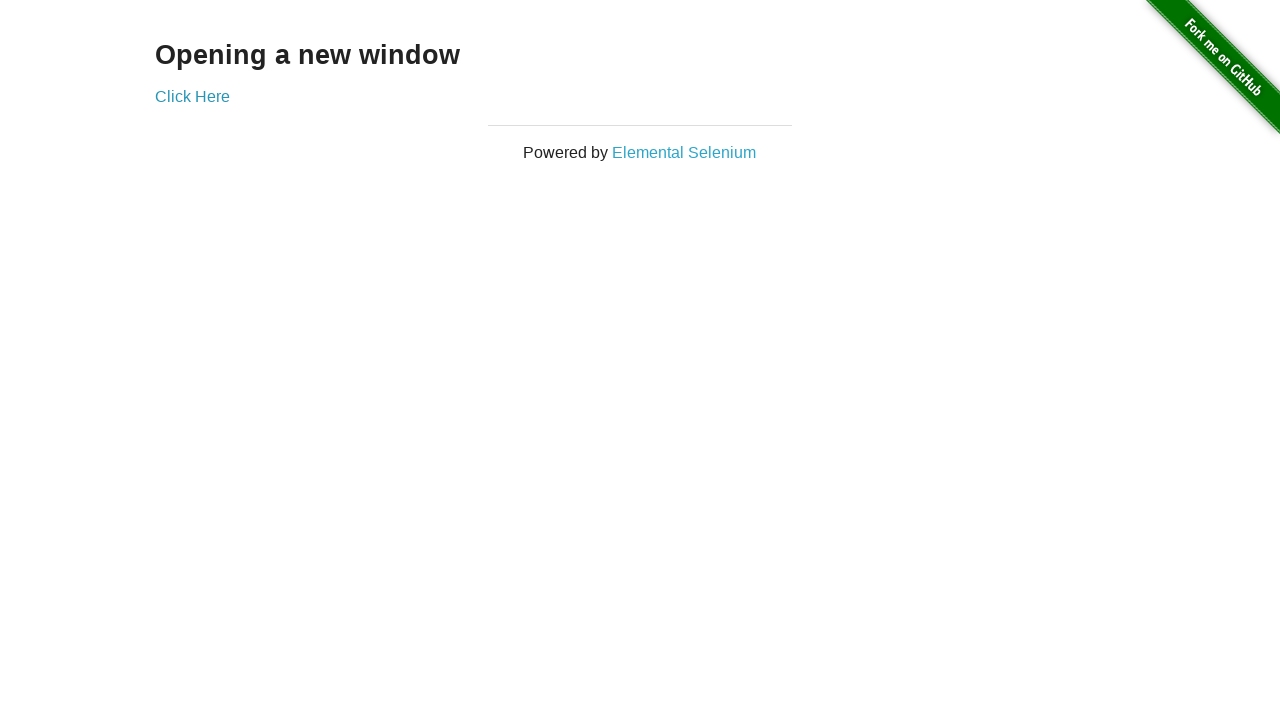

Verified new window title is 'New Window'
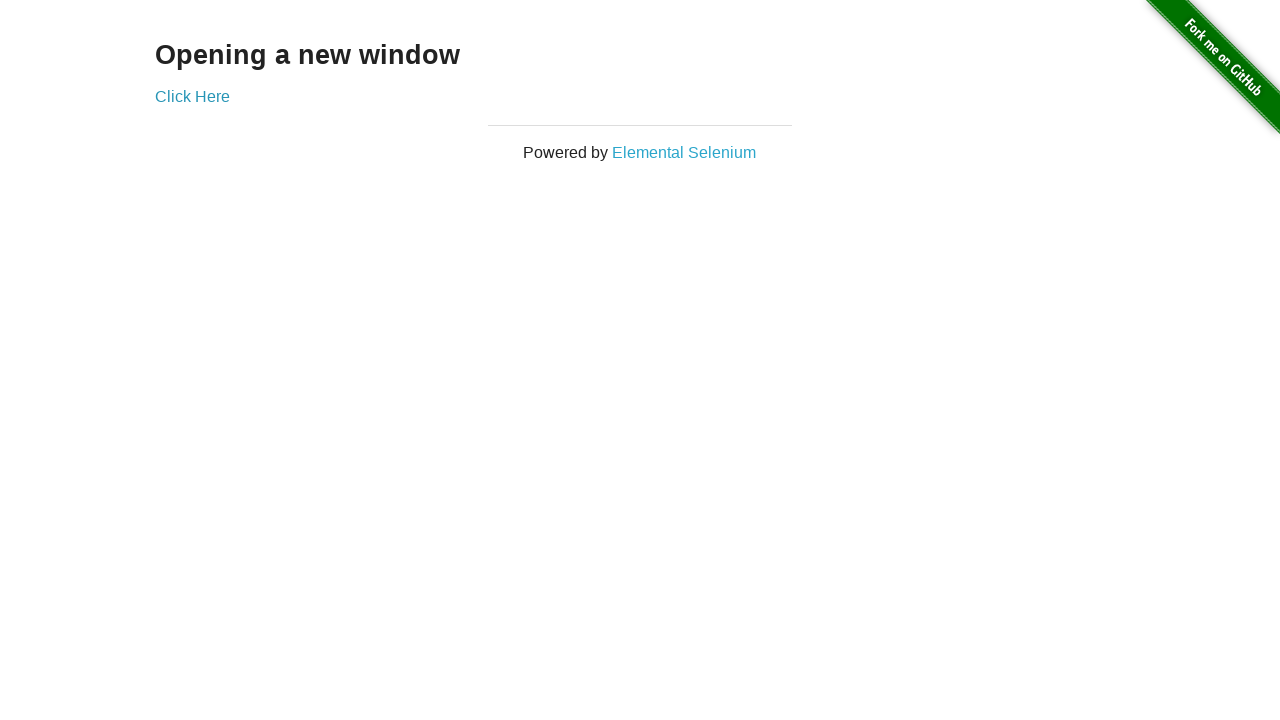

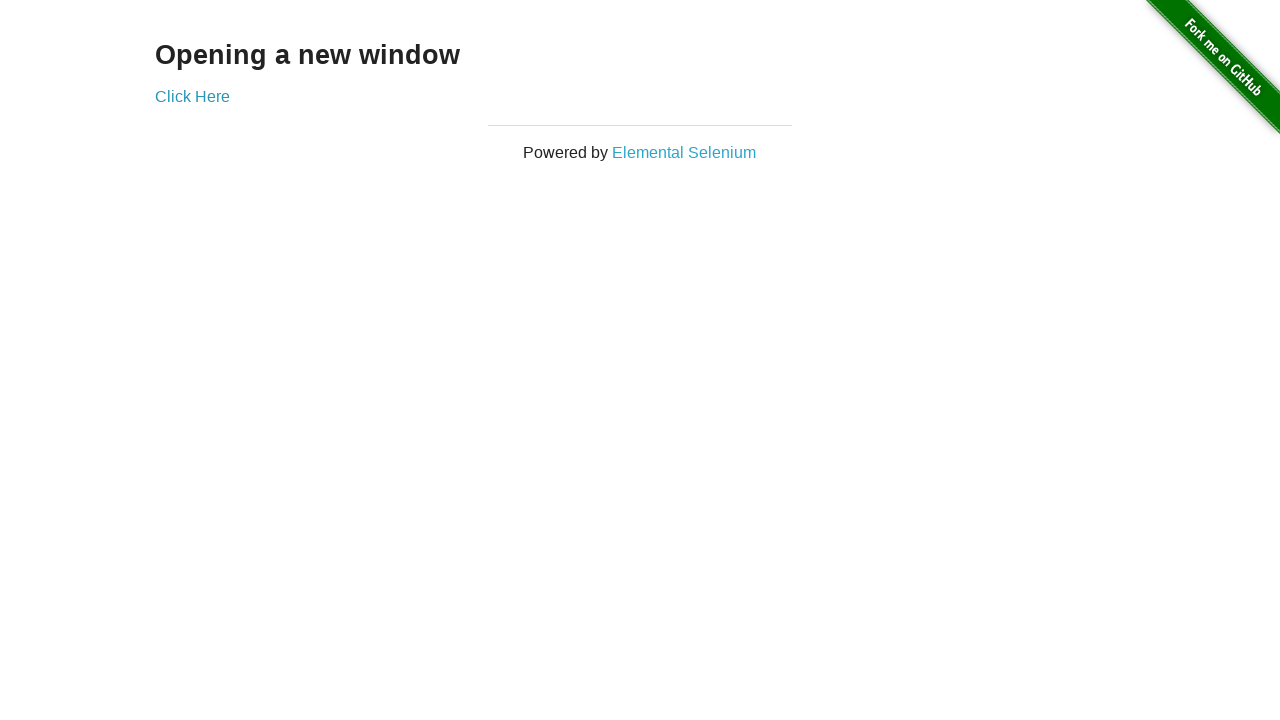